Tests iframe navigation and interaction by switching between single and nested iframes, entering text in forms within iframes, and verifying headers

Starting URL: https://demo.automationtesting.in/WebTable.html

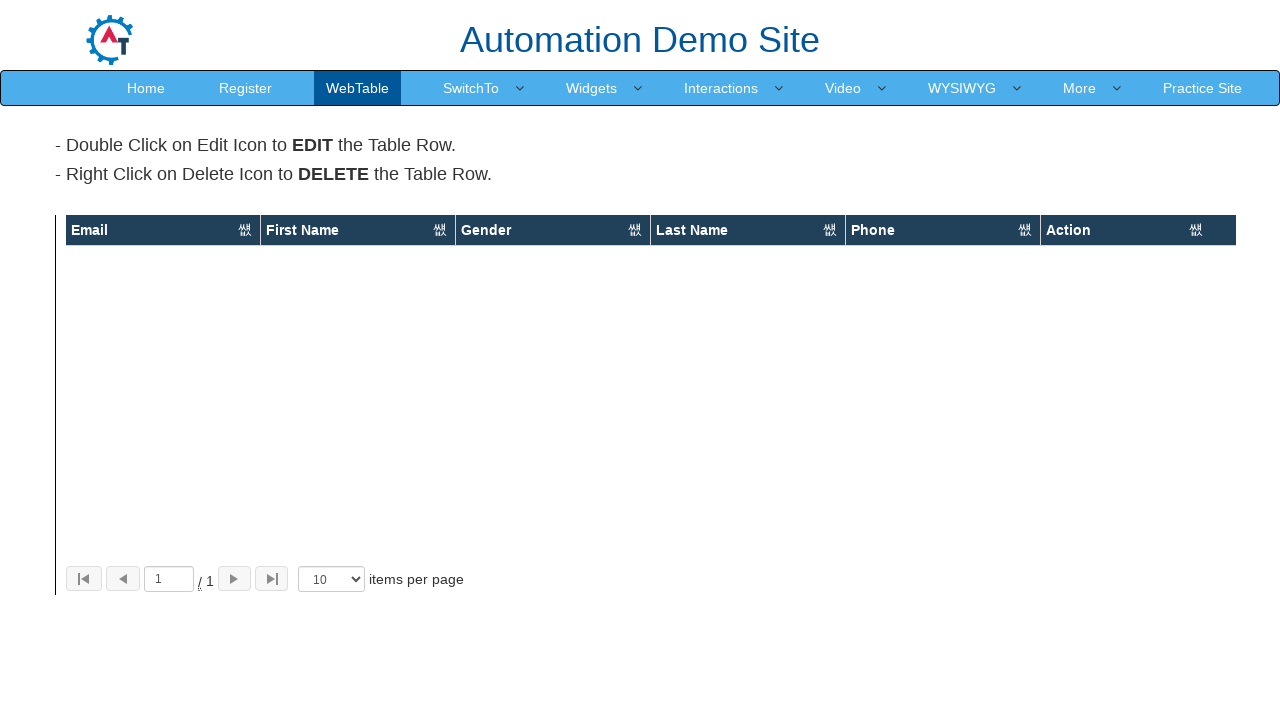

Hovered over SwitchTo menu at (471, 88) on xpath=//a[text()='SwitchTo']
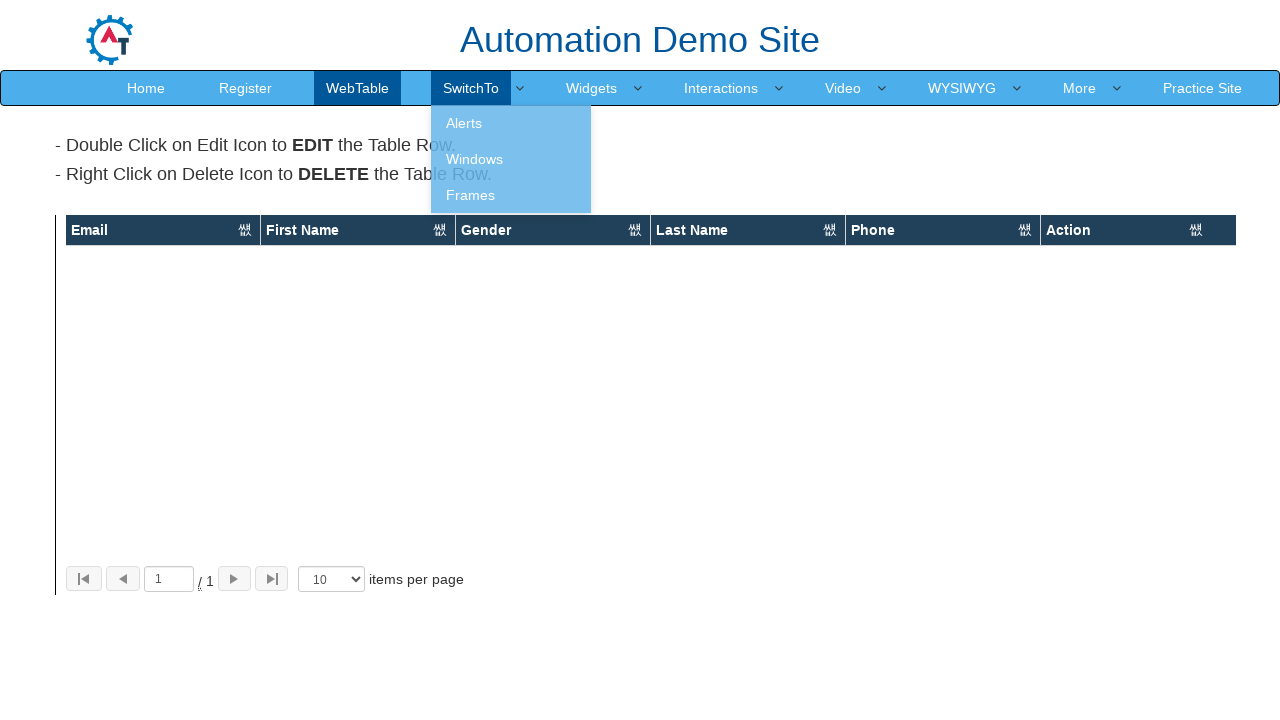

Clicked on Frames submenu at (511, 195) on xpath=//a[text()='Frames']
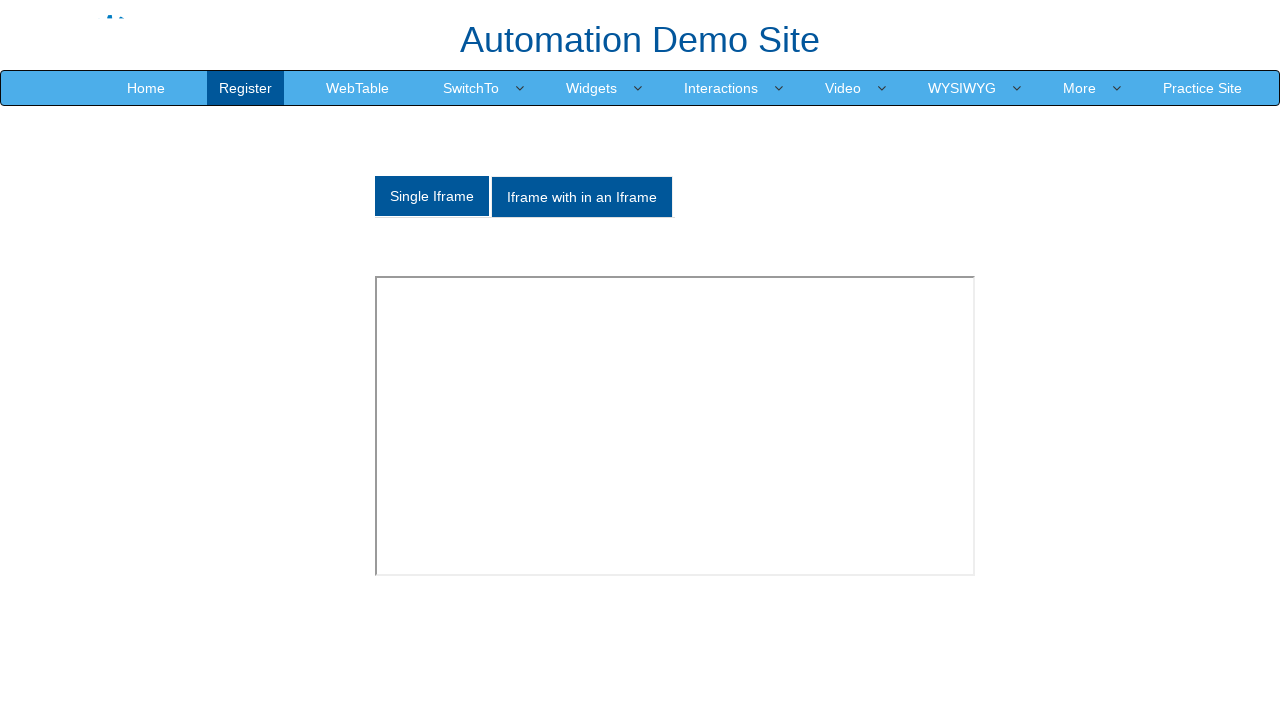

Switched to single iframe and verified 'iFrame Demo' header is visible
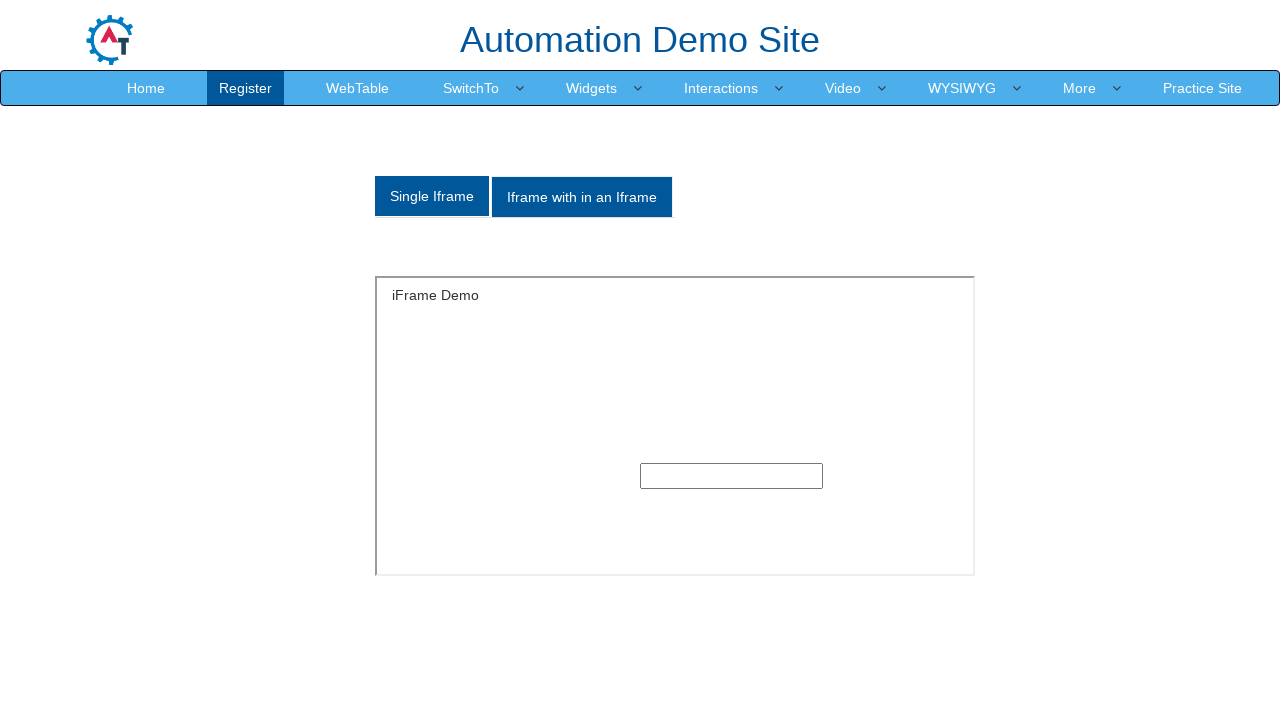

Filled text 'hiral' in text box within single iframe on xpath=//iframe[@id='singleframe'] >> internal:control=enter-frame >> xpath=//div
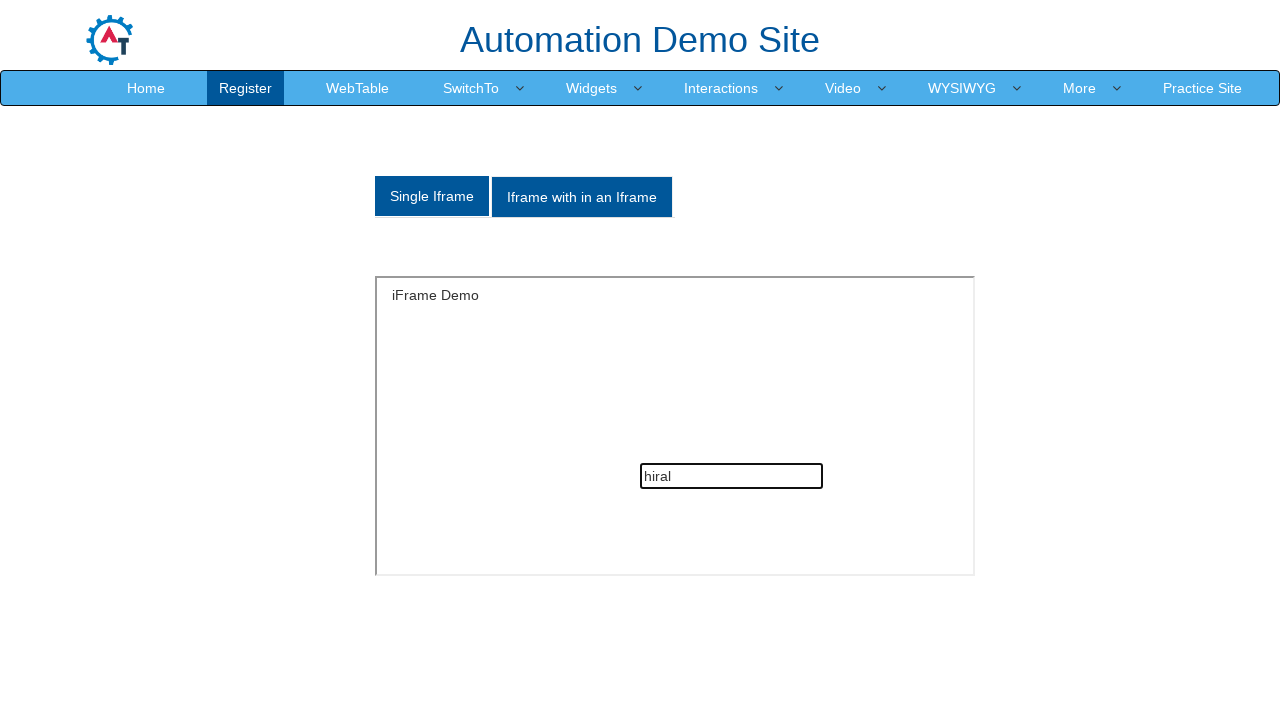

Clicked on 'Iframe with in an Iframe' button to navigate to nested iframe test at (582, 197) on xpath=//a[text()='Iframe with in an Iframe']
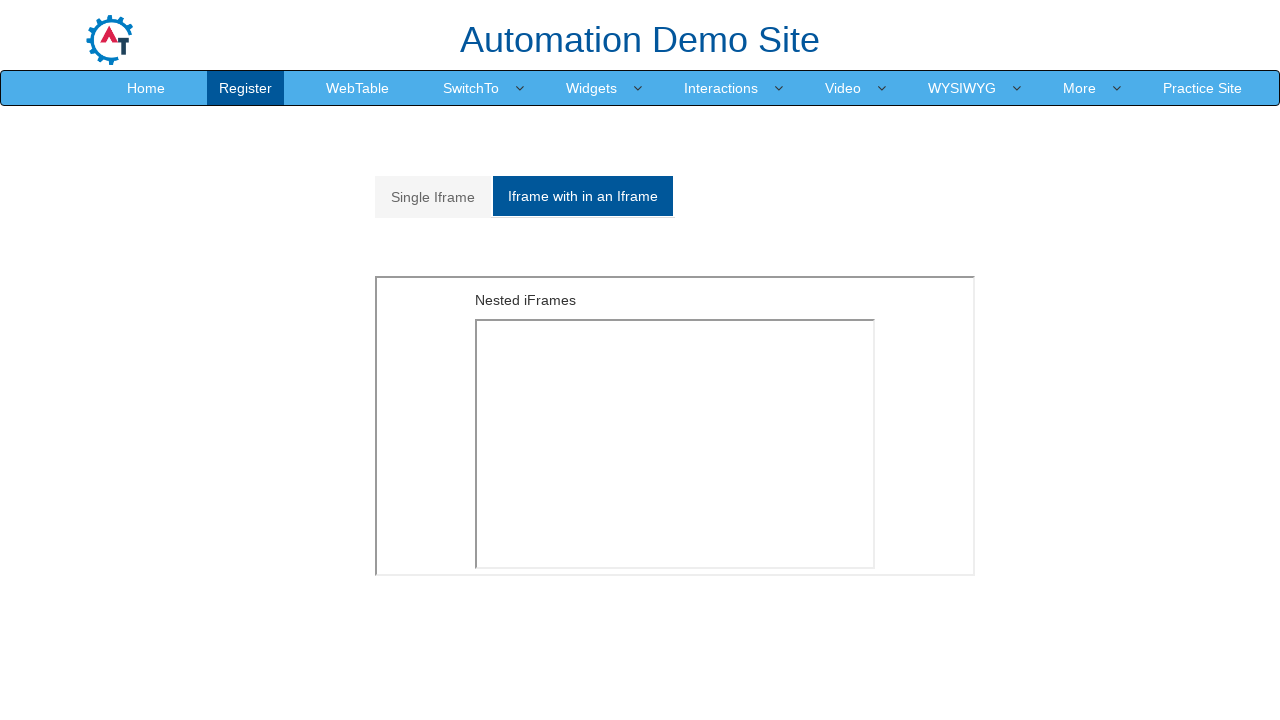

Switched to outer iframe and verified 'Nested iFrames' header is visible
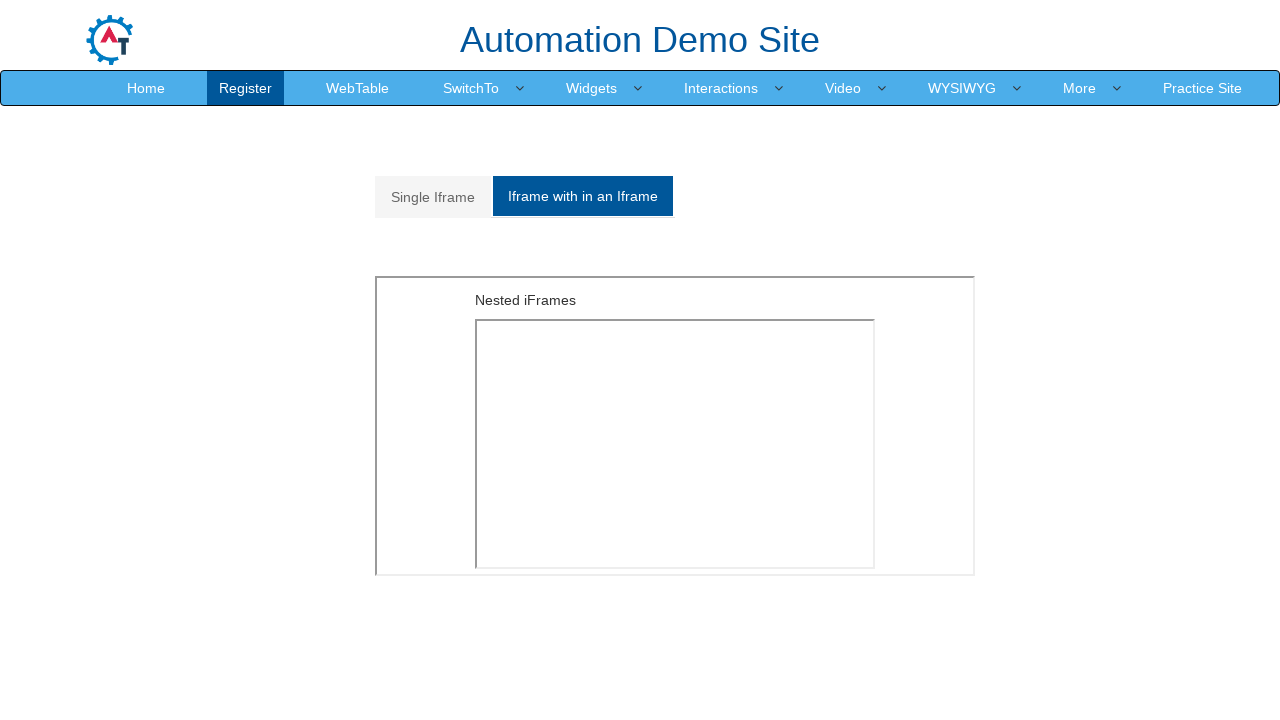

Switched to inner/nested iframe and verified 'iFrame Demo' header is visible
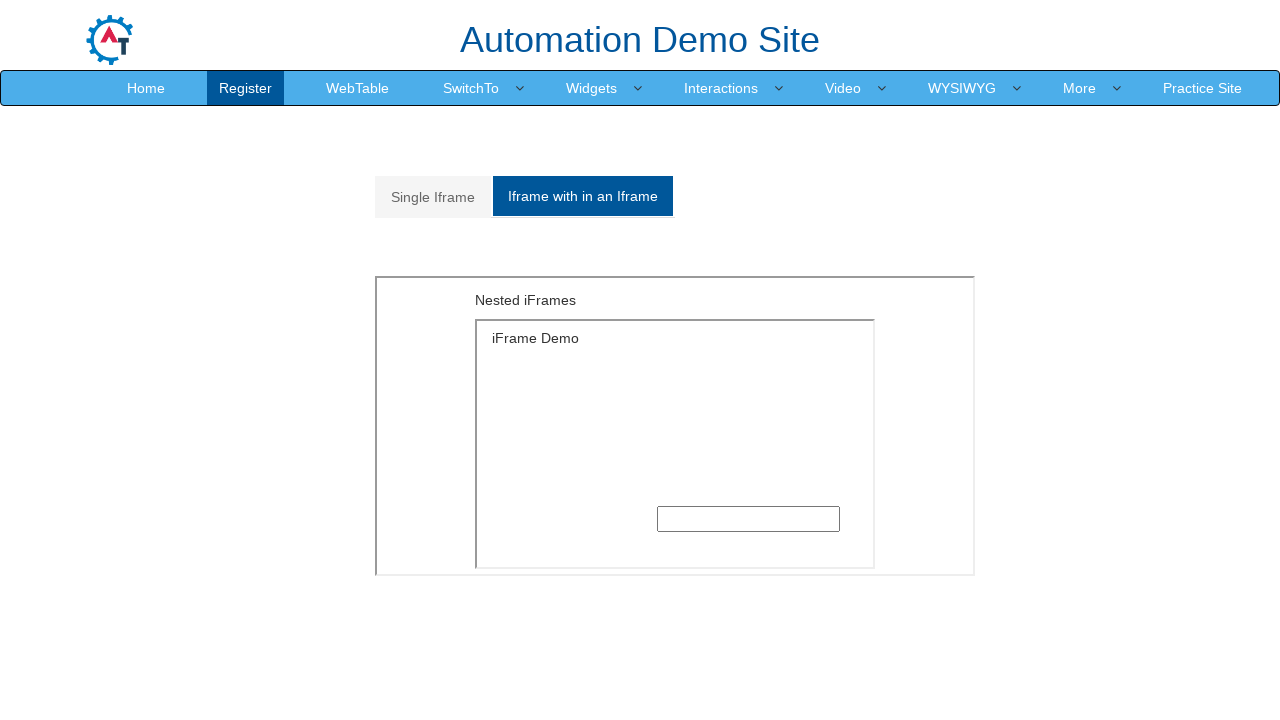

Filled text 'purohit' in text box within nested iframe on xpath=//iframe[@src='MultipleFrames.html'] >> internal:control=enter-frame >> xp
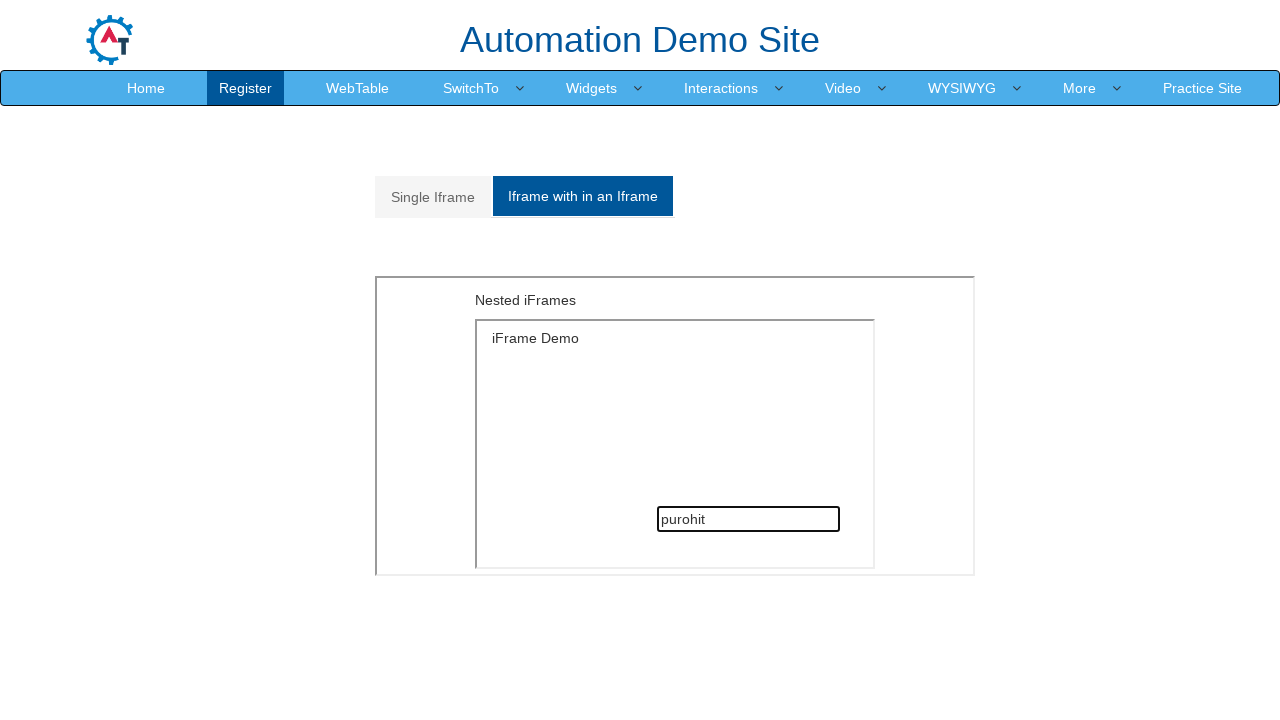

Clicked on 'Single Iframe' tab to navigate back to single iframe at (433, 197) on xpath=//a[text()='Single Iframe ']
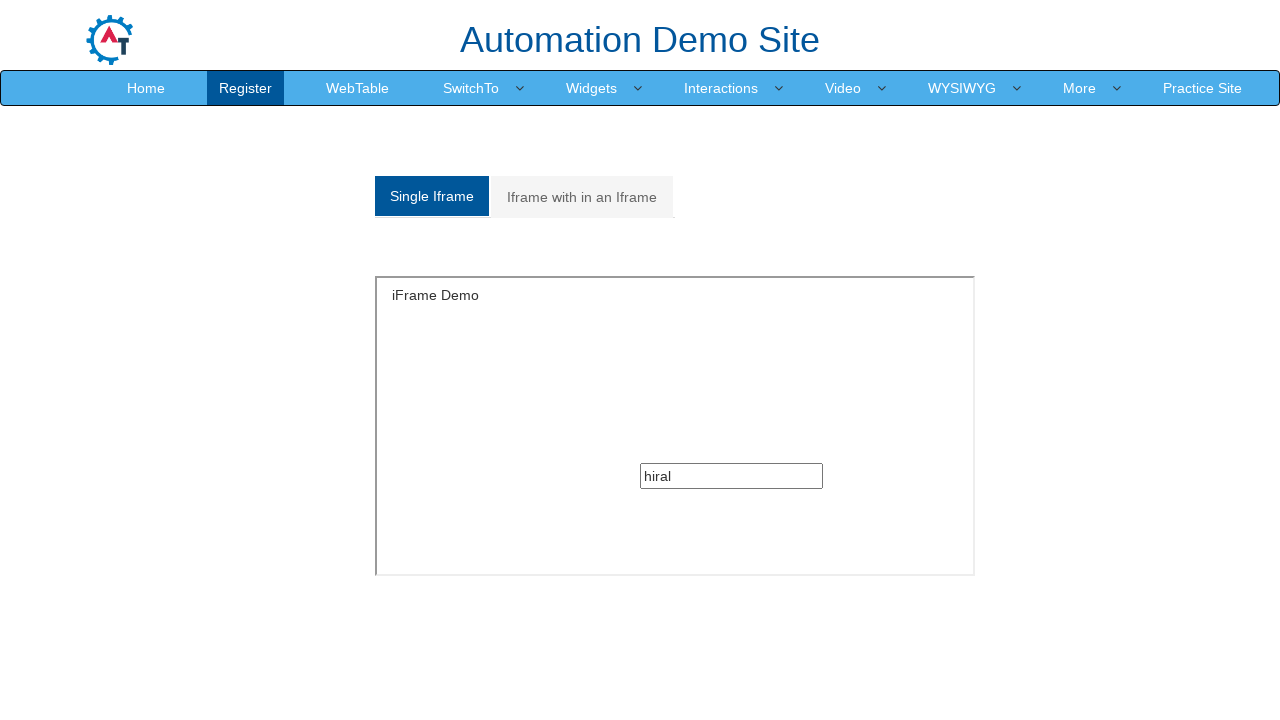

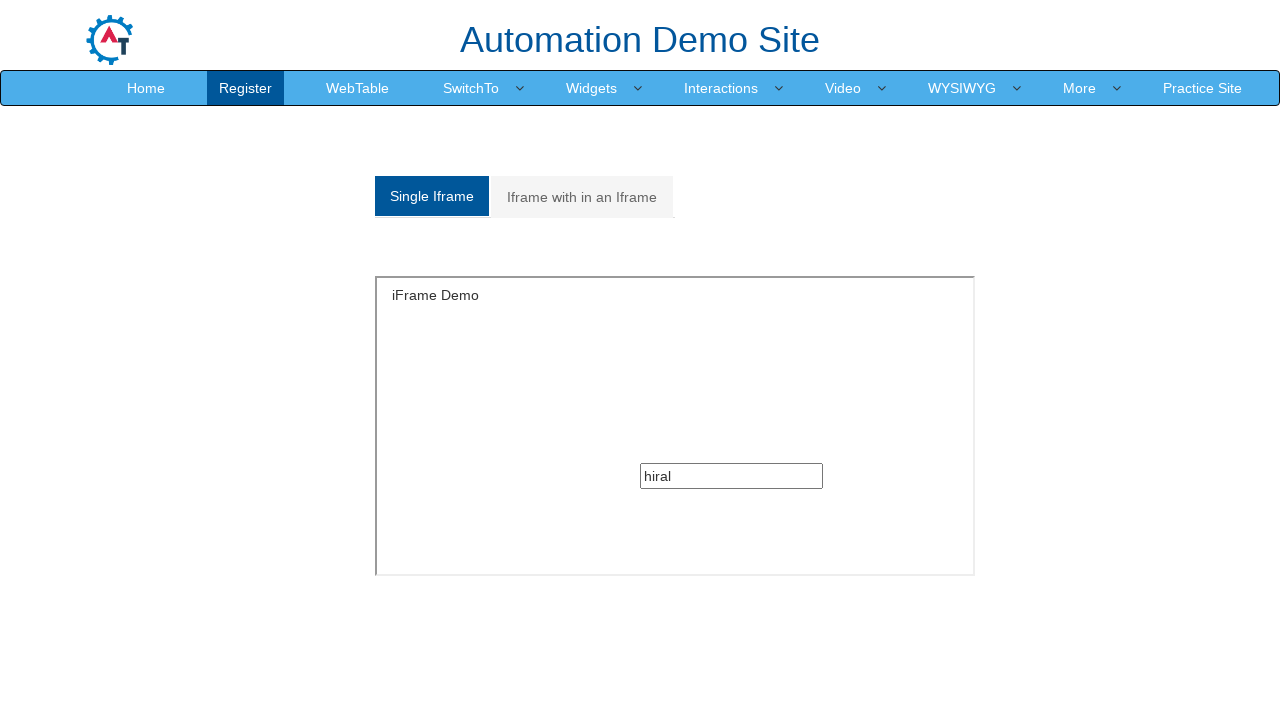